Tests dropdown selection by selecting "Option 1" by visible text

Starting URL: https://the-internet.herokuapp.com/dropdown

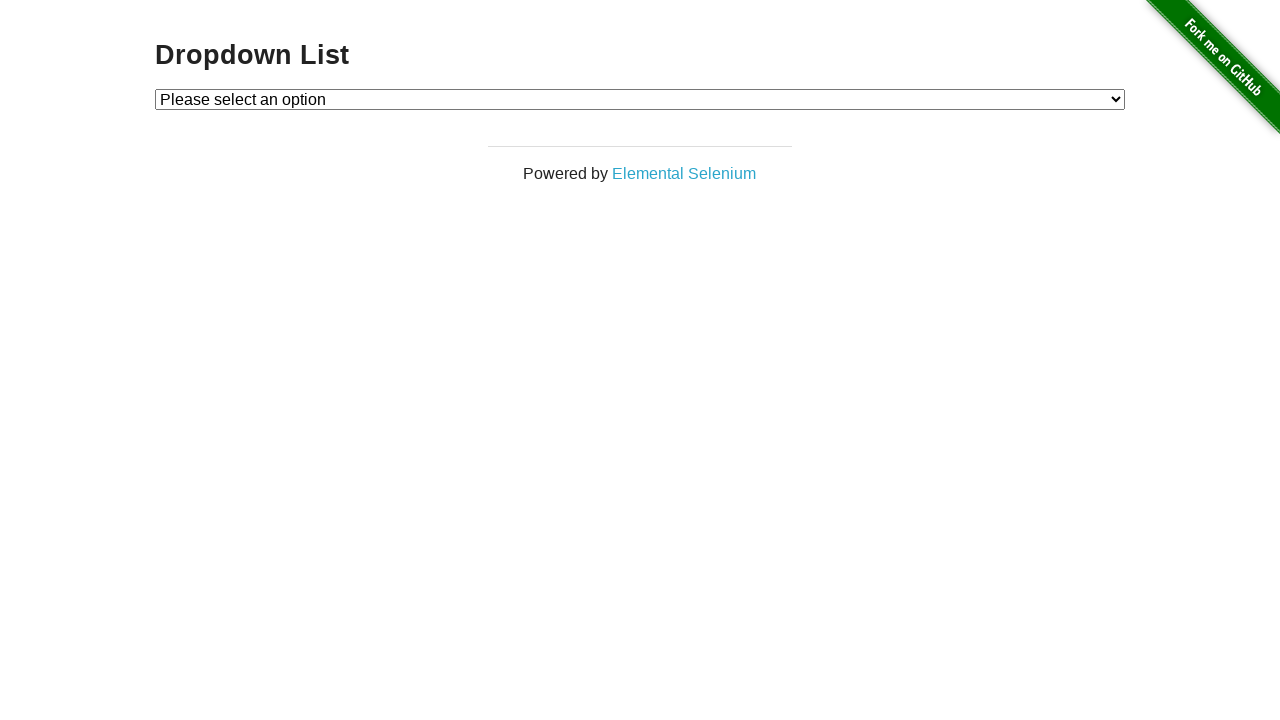

Located dropdown element with id 'dropdown'
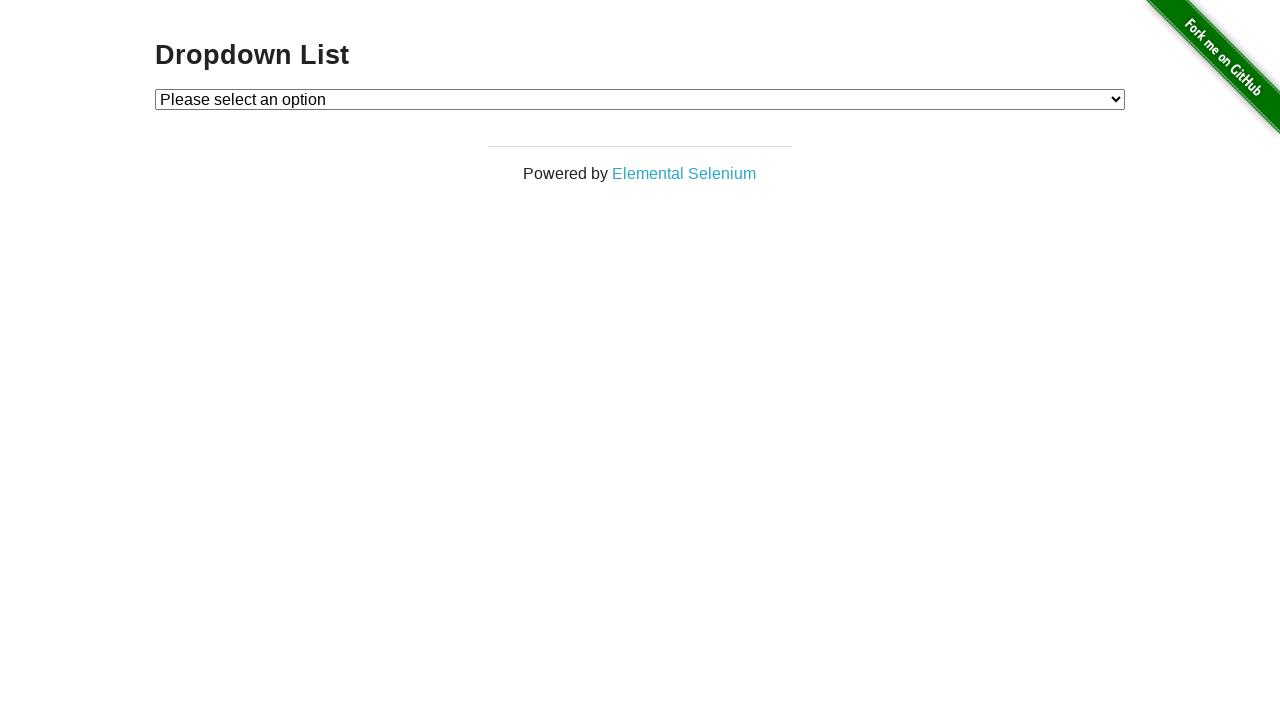

Selected 'Option 1' from dropdown by visible text on #dropdown
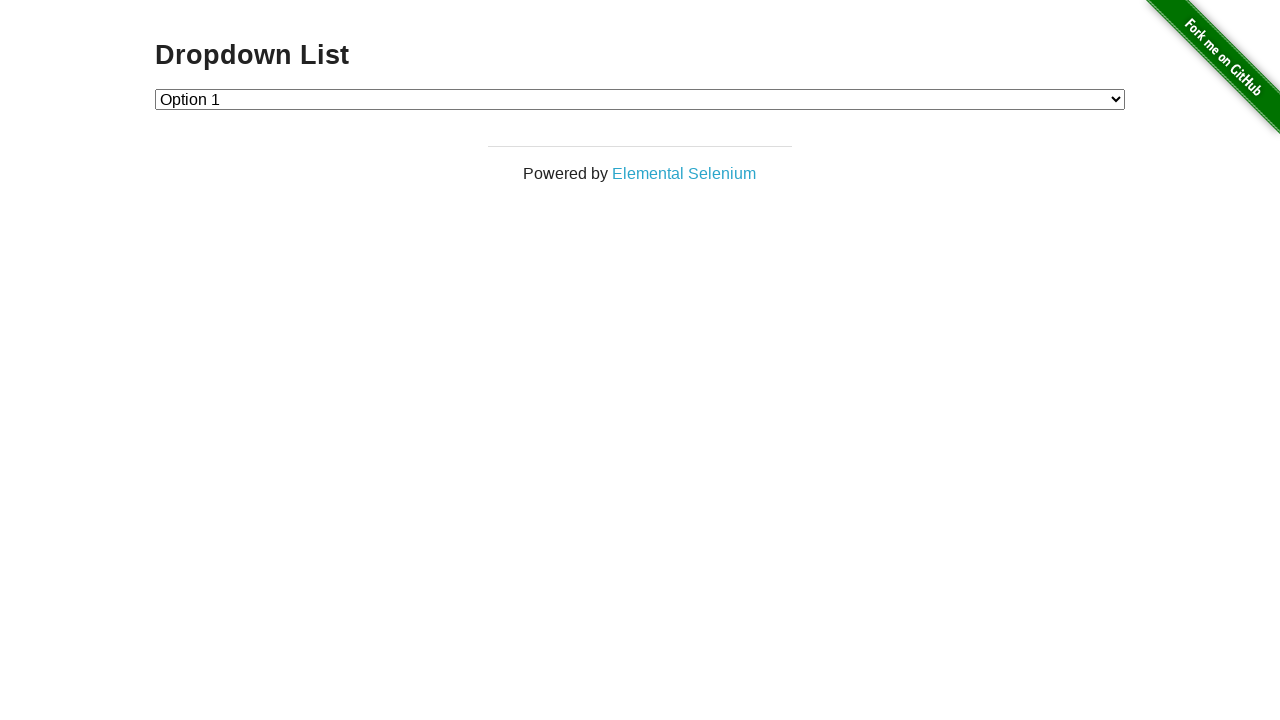

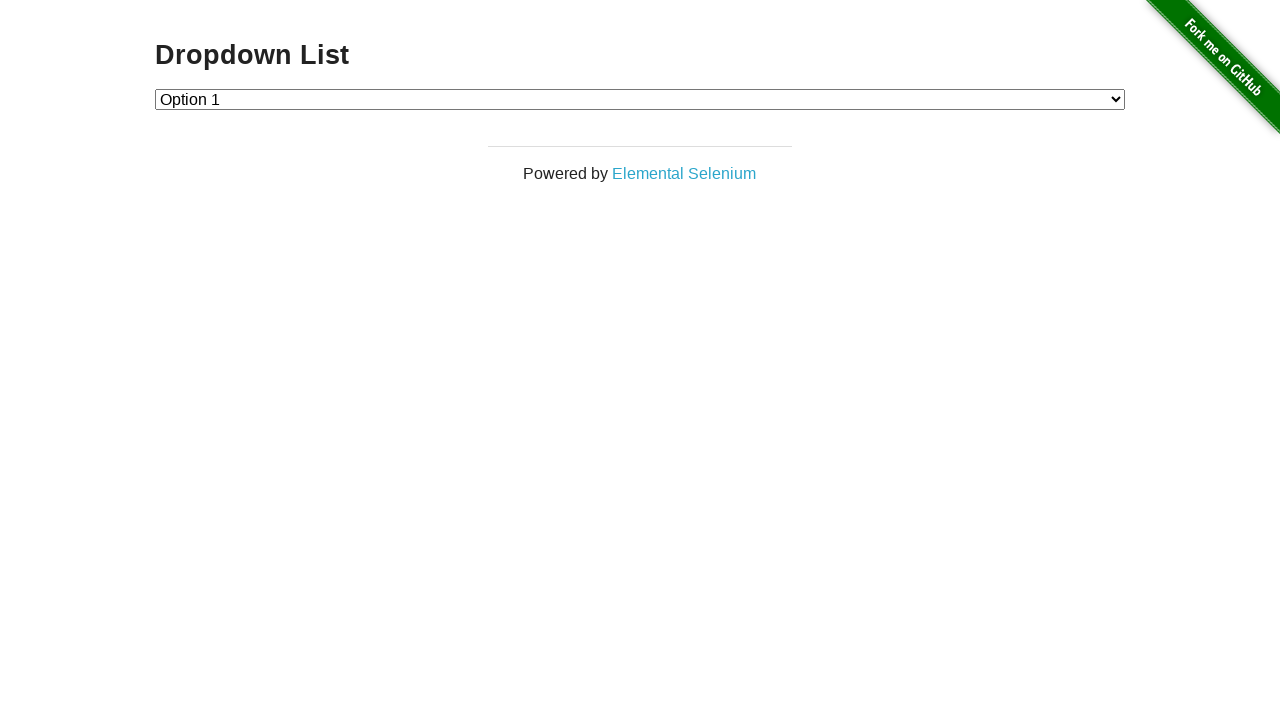